Tests jQuery UI datepicker functionality by opening the calendar, navigating to a specific month, and selecting a date

Starting URL: https://jqueryui.com/datepicker/

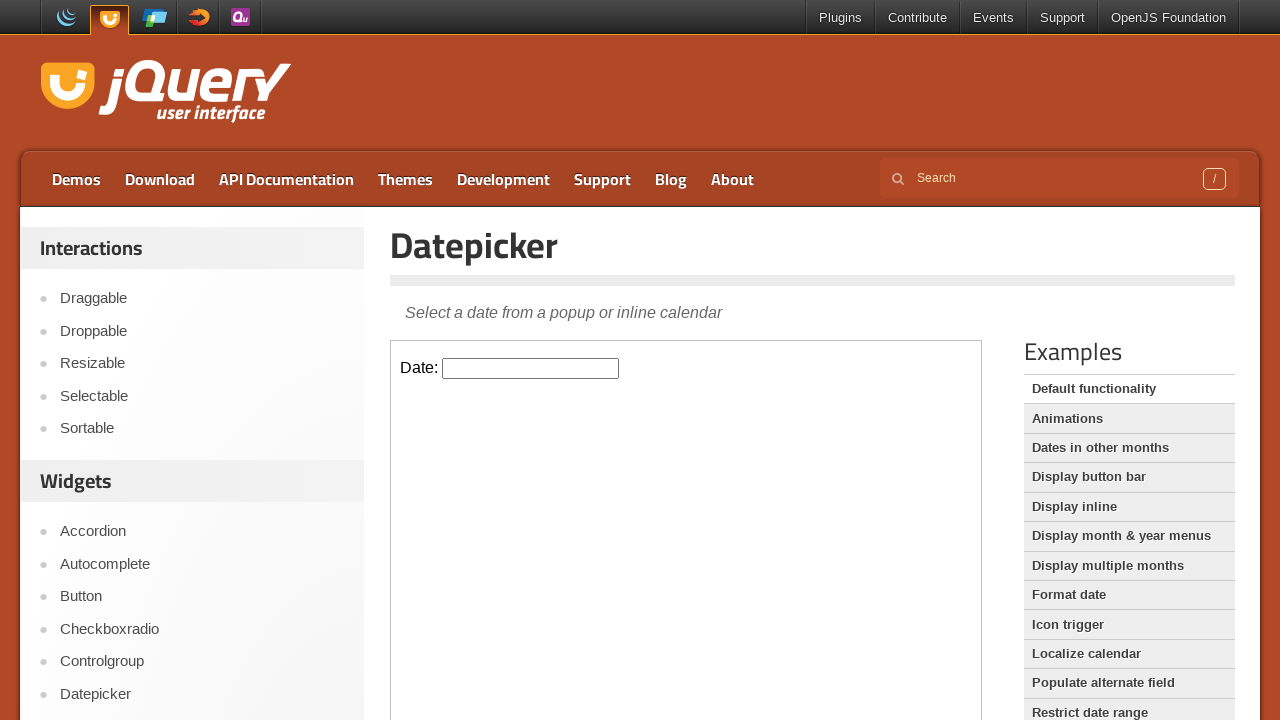

Located demo iframe for jQuery UI datepicker
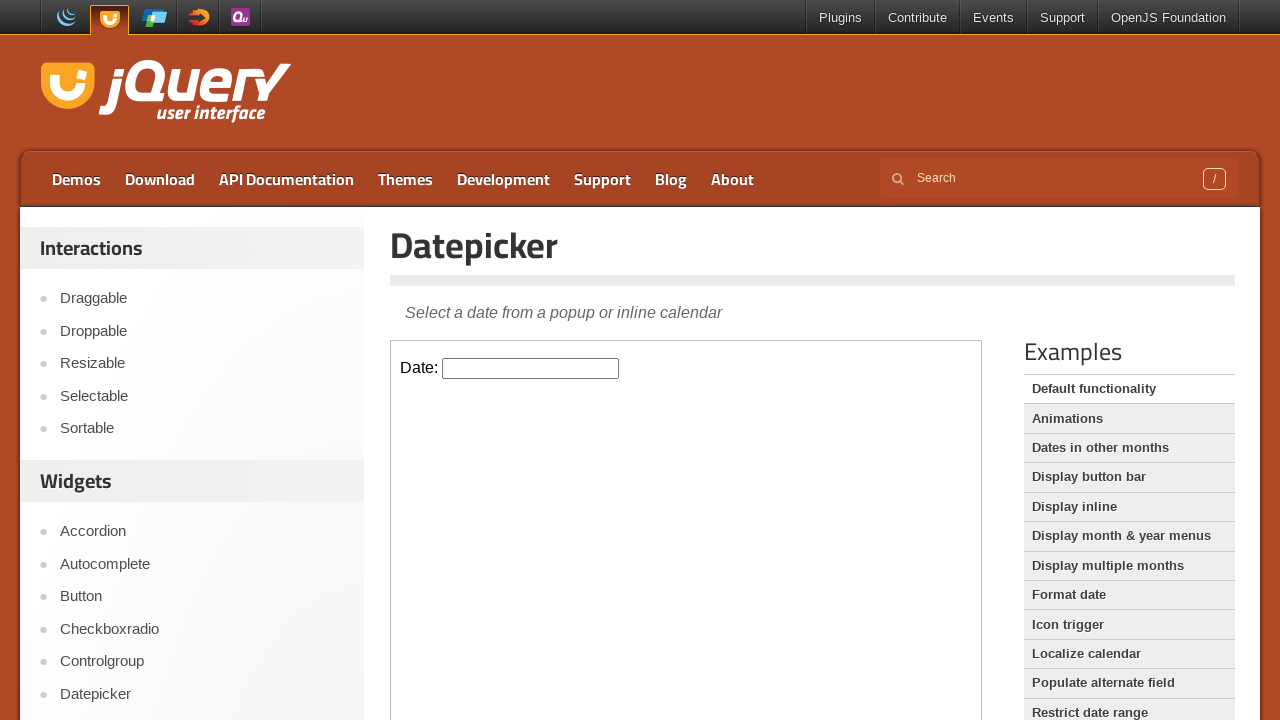

Clicked datepicker input to open calendar at (531, 368) on iframe.demo-frame >> internal:control=enter-frame >> #datepicker
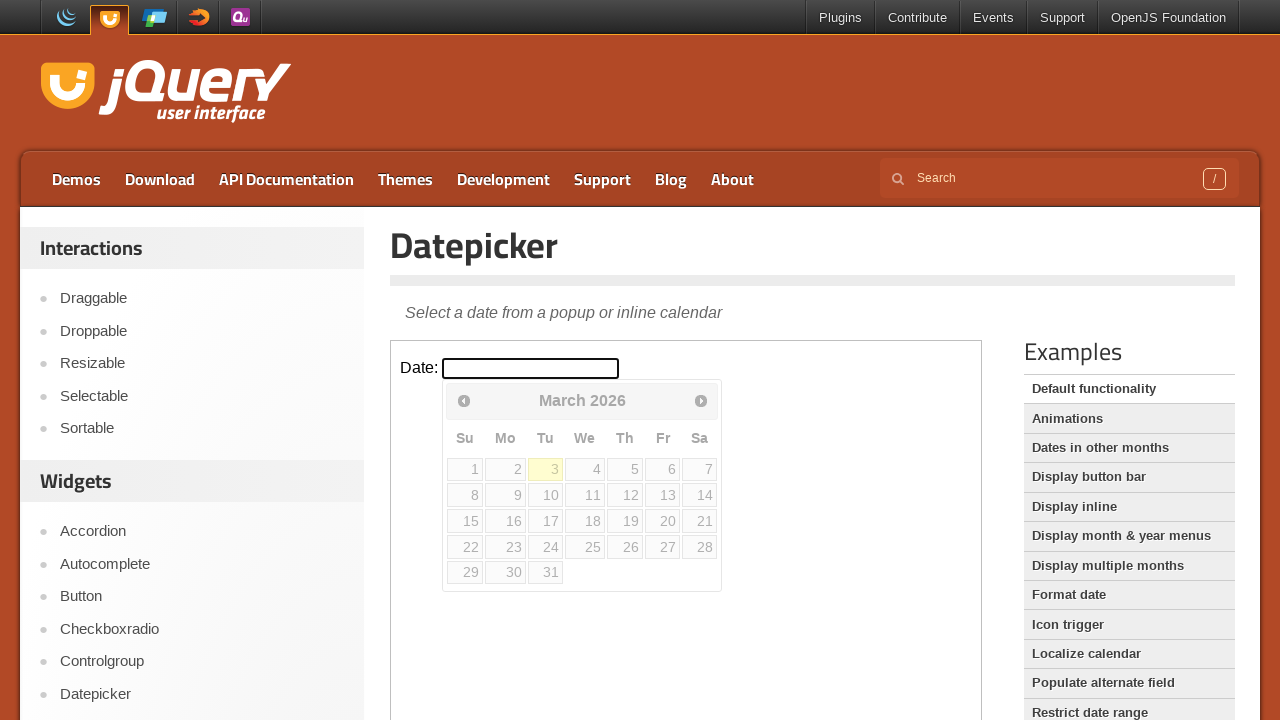

Retrieved current month/year: March 2026
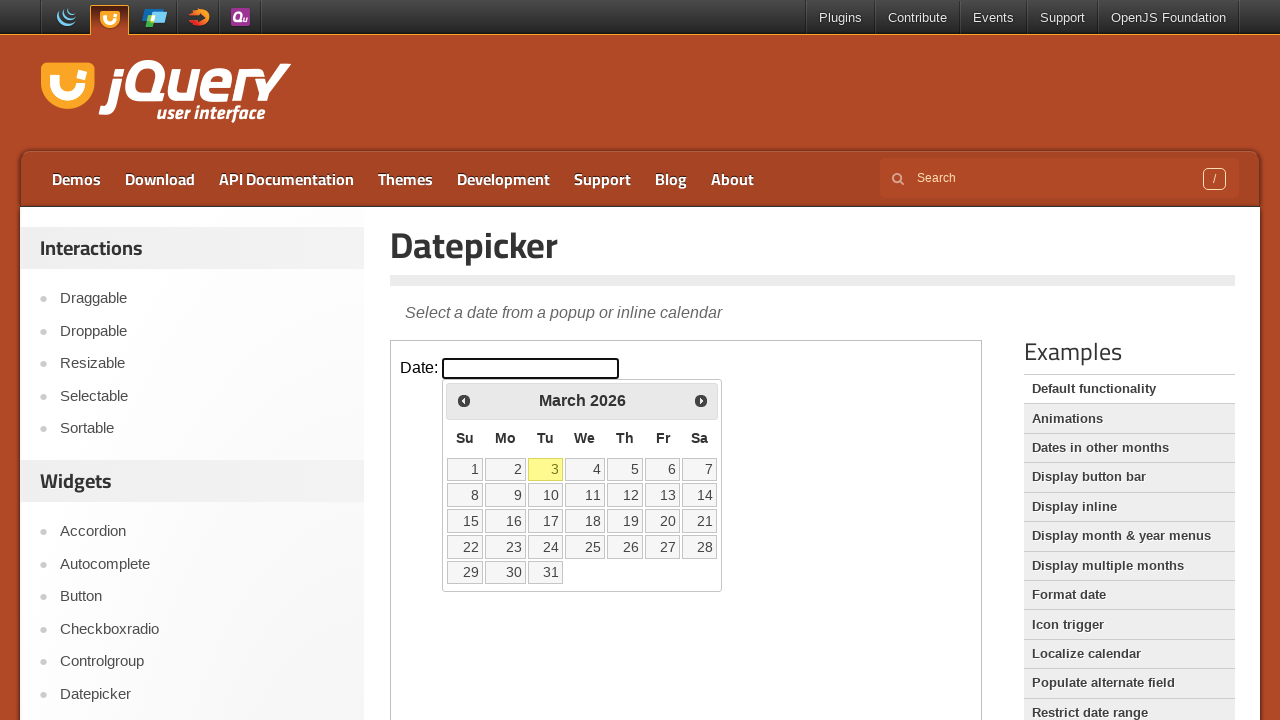

Clicked next button to navigate forward (iteration 1 of 3) at (701, 400) on iframe.demo-frame >> internal:control=enter-frame >> a[title='Next']
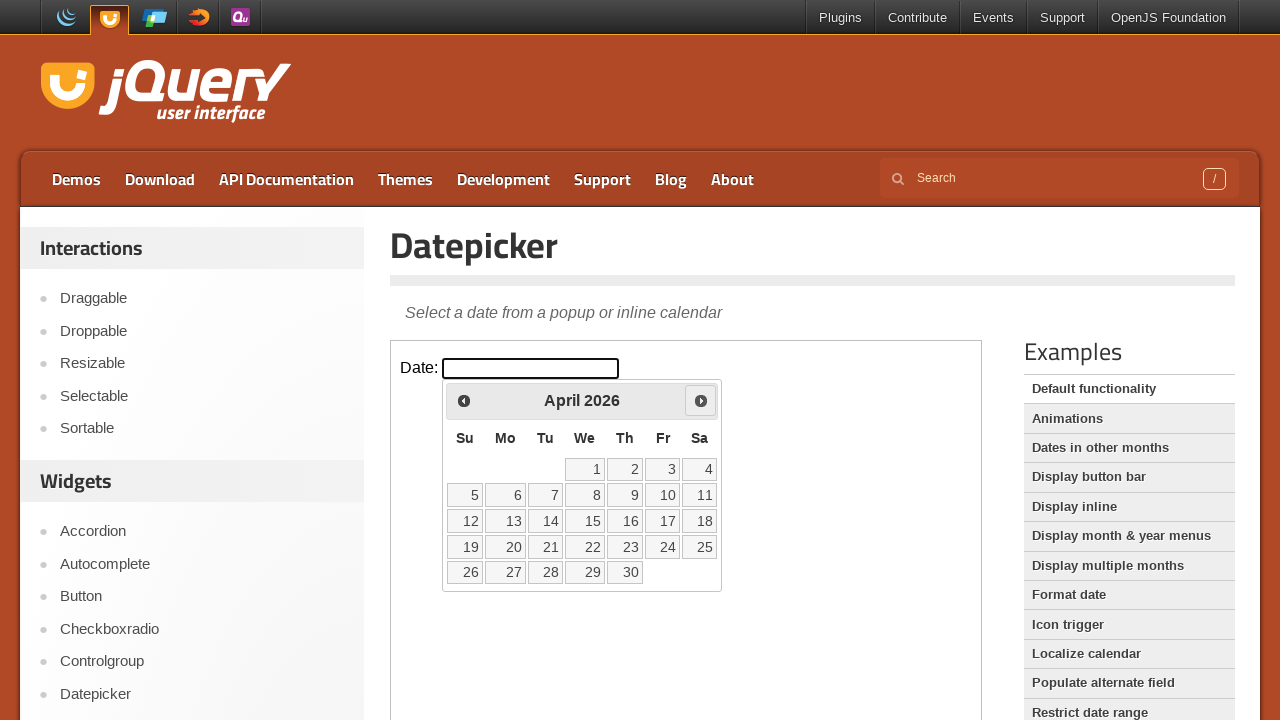

Waited 300ms for calendar to update
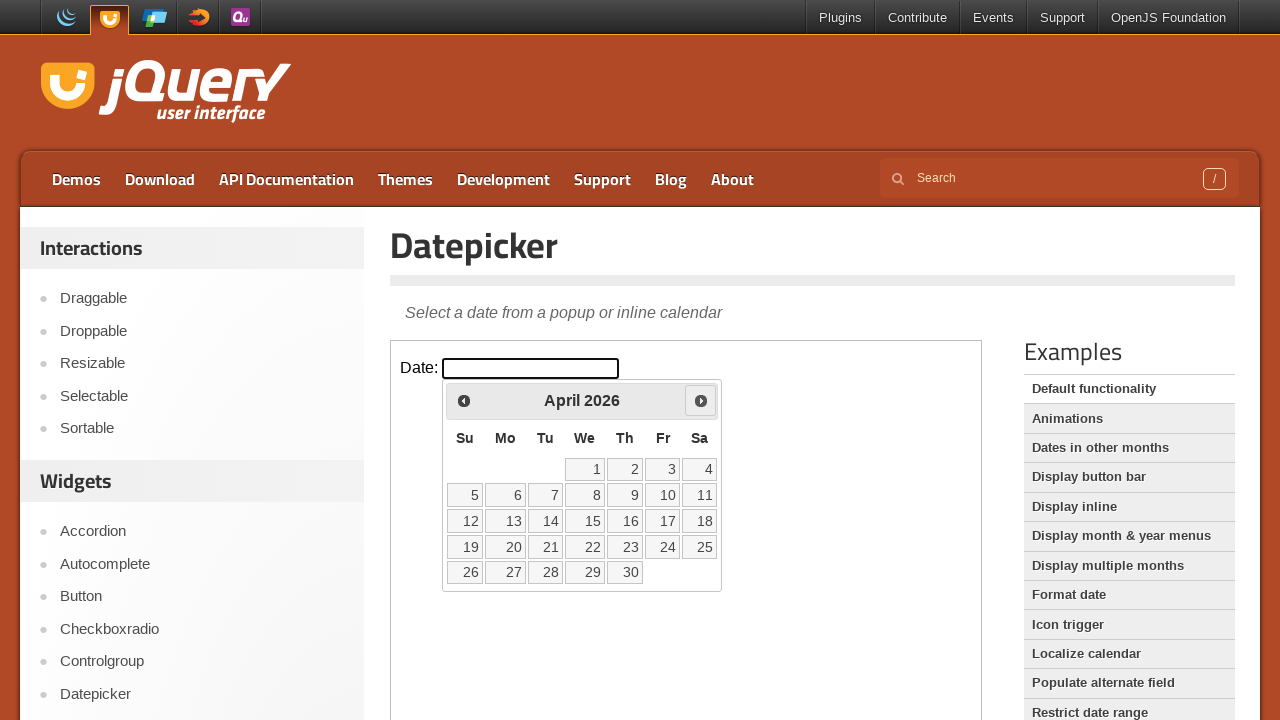

Clicked next button to navigate forward (iteration 2 of 3) at (701, 400) on iframe.demo-frame >> internal:control=enter-frame >> a[title='Next']
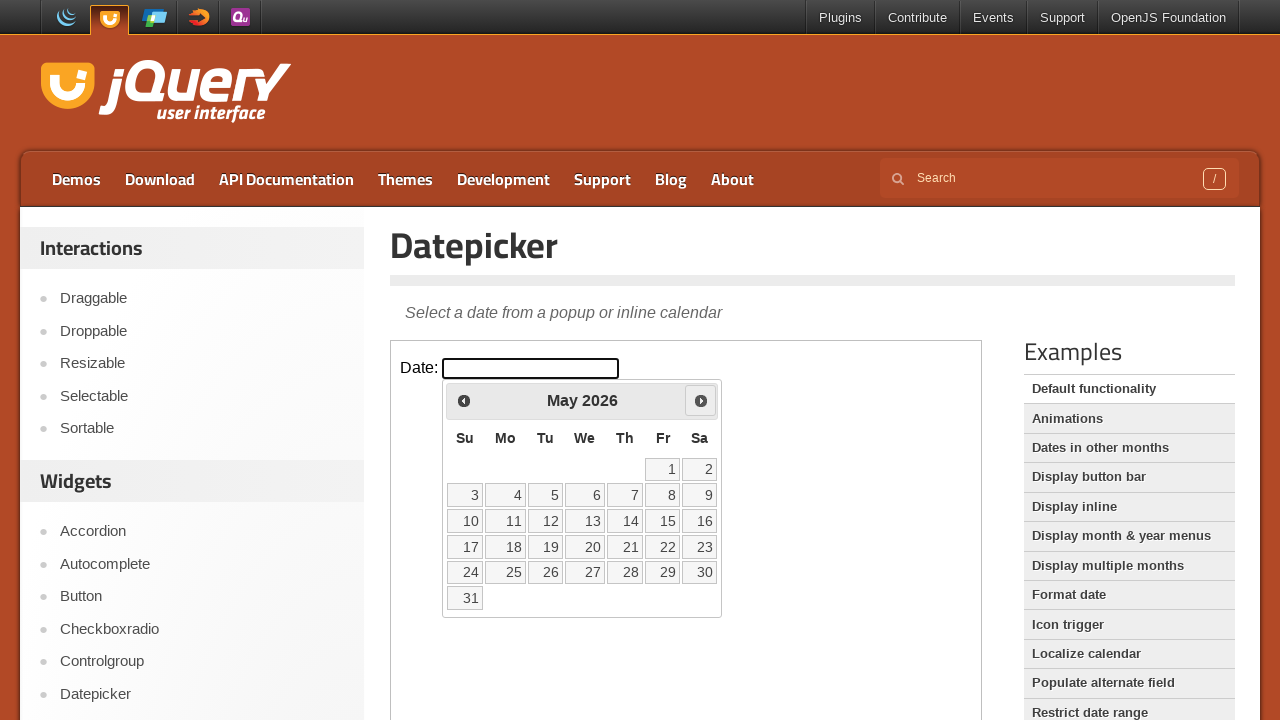

Waited 300ms for calendar to update
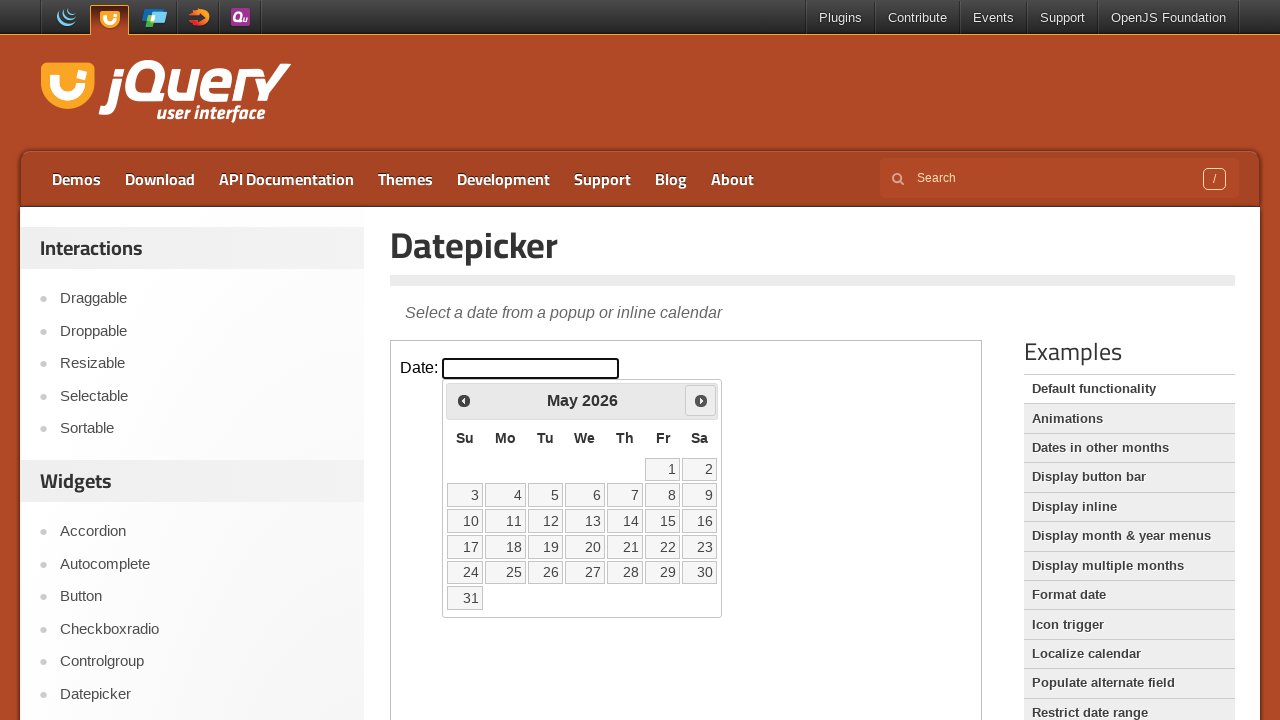

Clicked next button to navigate forward (iteration 3 of 3) at (701, 400) on iframe.demo-frame >> internal:control=enter-frame >> a[title='Next']
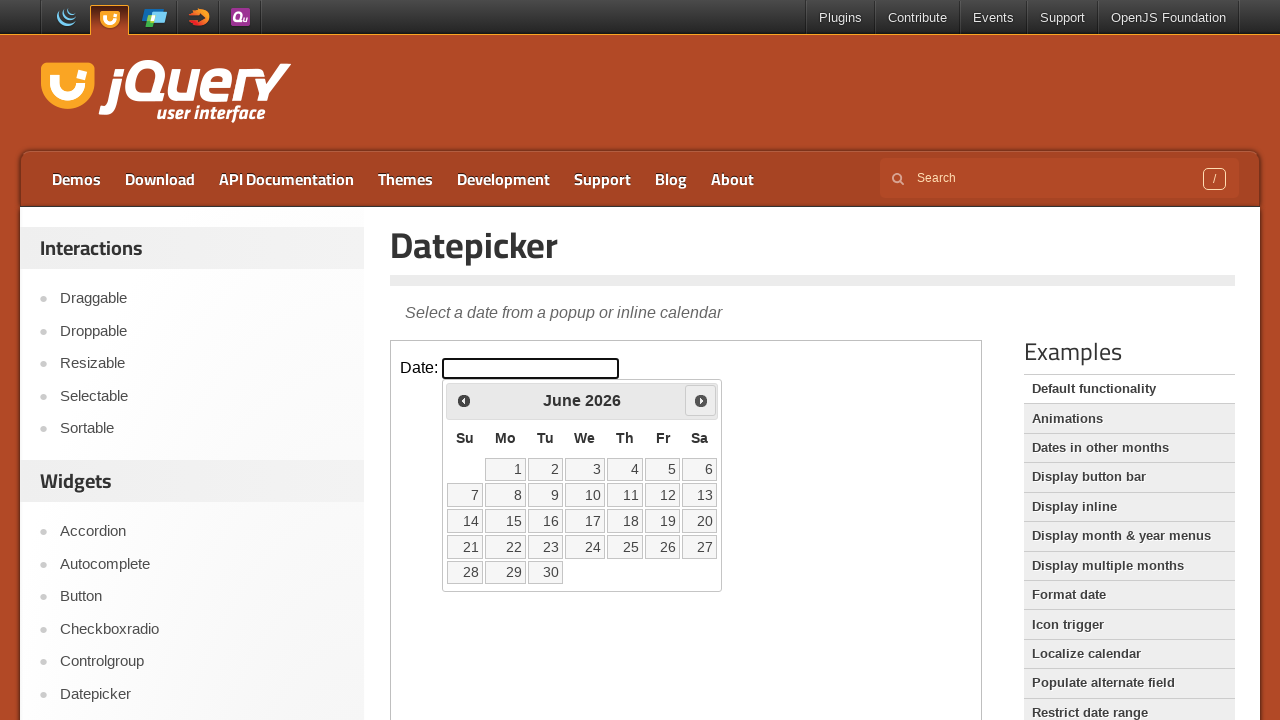

Waited 300ms for calendar to update
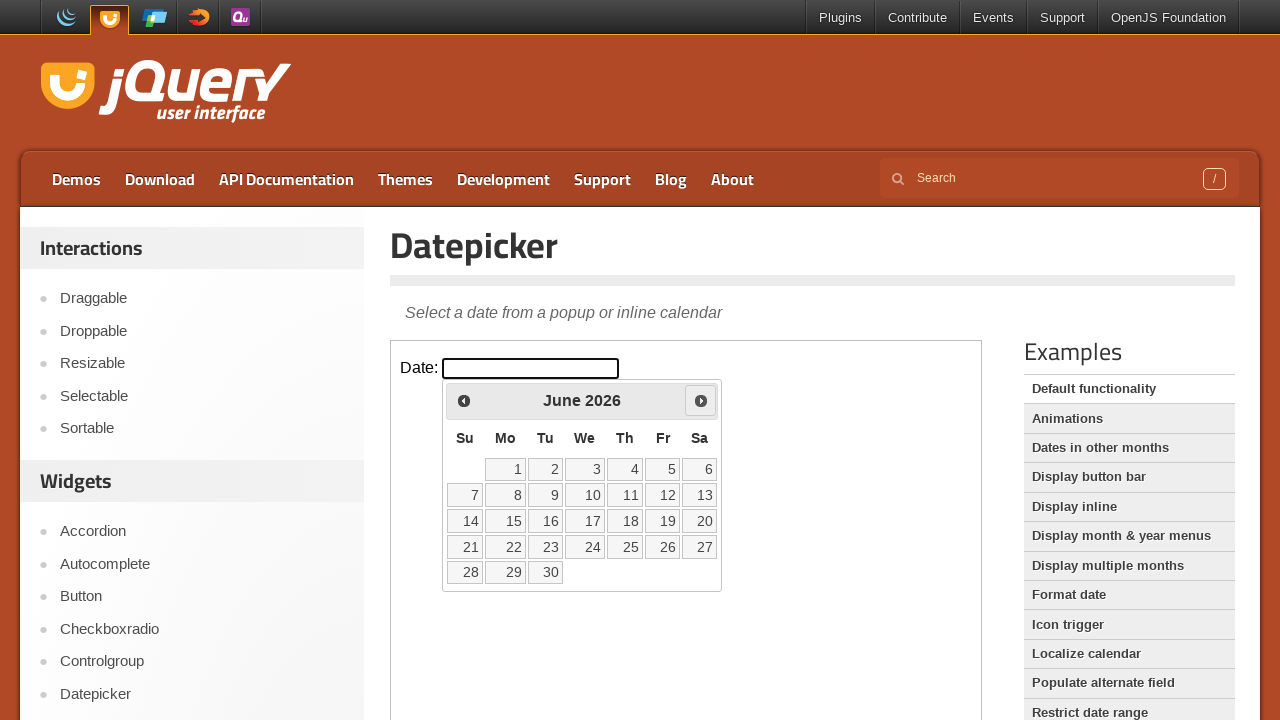

Selected day 15 from the calendar at (506, 521) on iframe.demo-frame >> internal:control=enter-frame >> a:text-is('15')
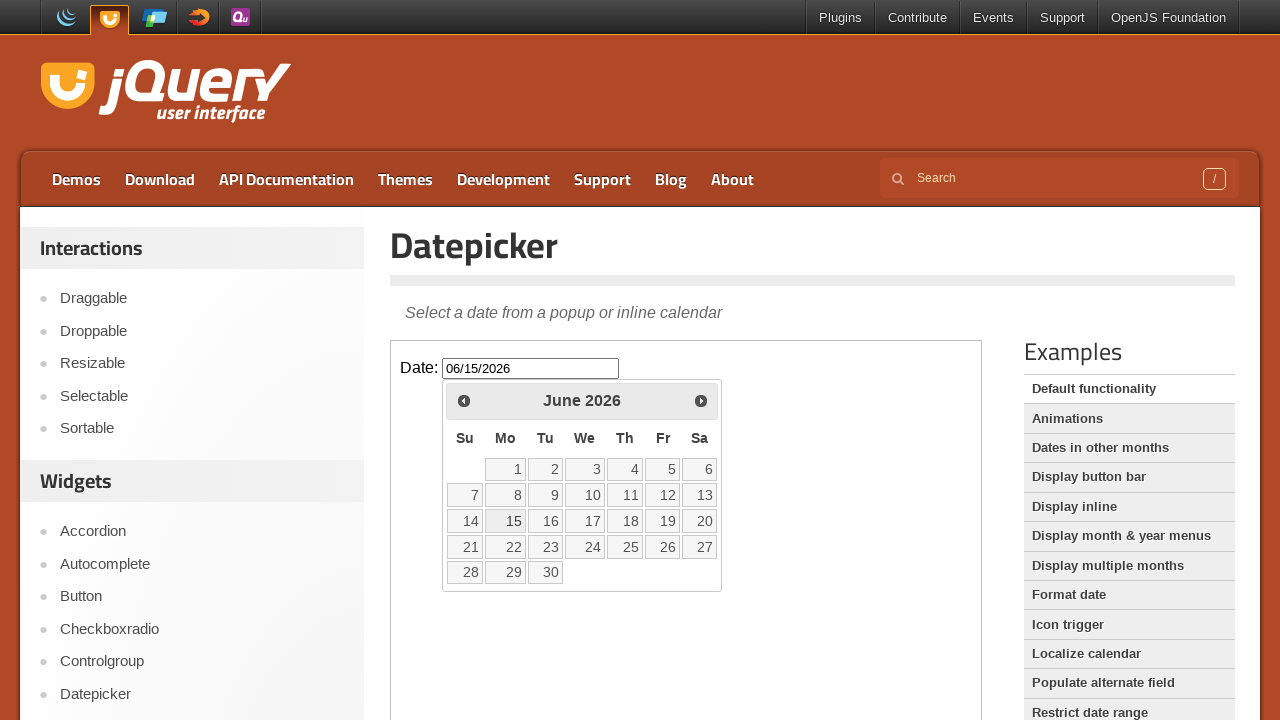

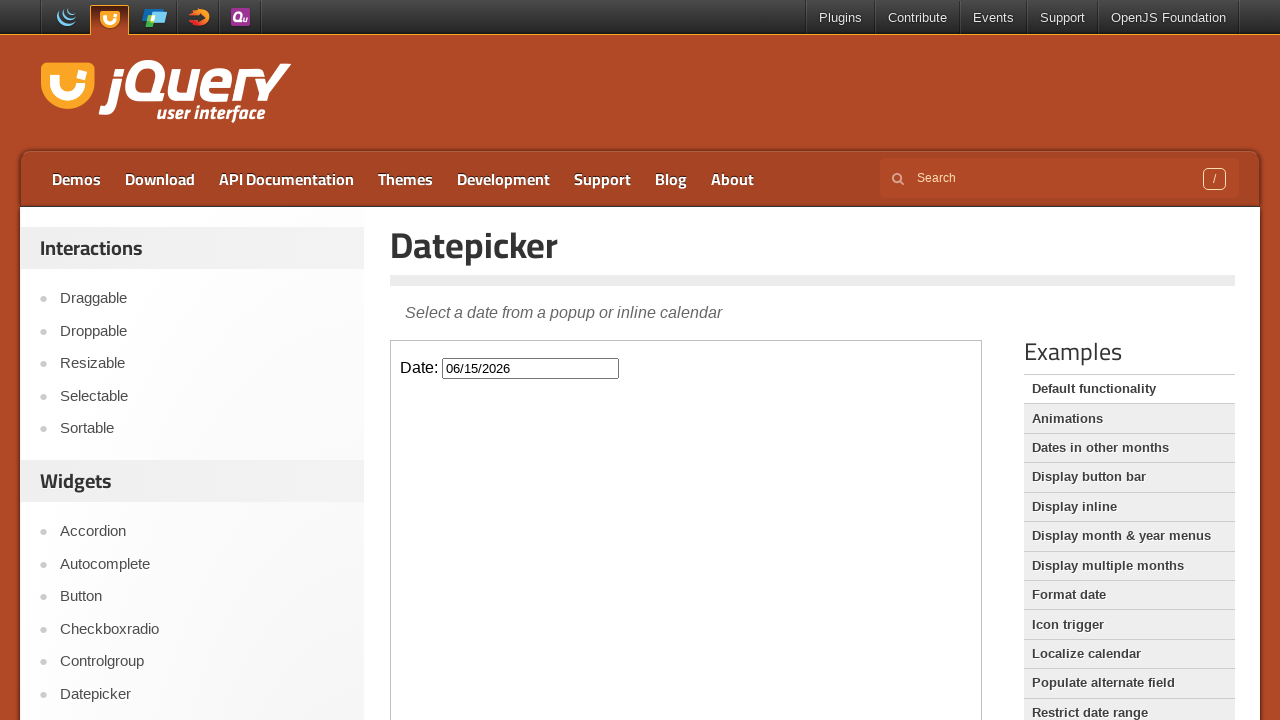